Tests dropdown selection functionality by selecting options using value, index, and deselecting all options from a multi-select listbox

Starting URL: http://only-testing-blog.blogspot.com/2014/01/textbox.html

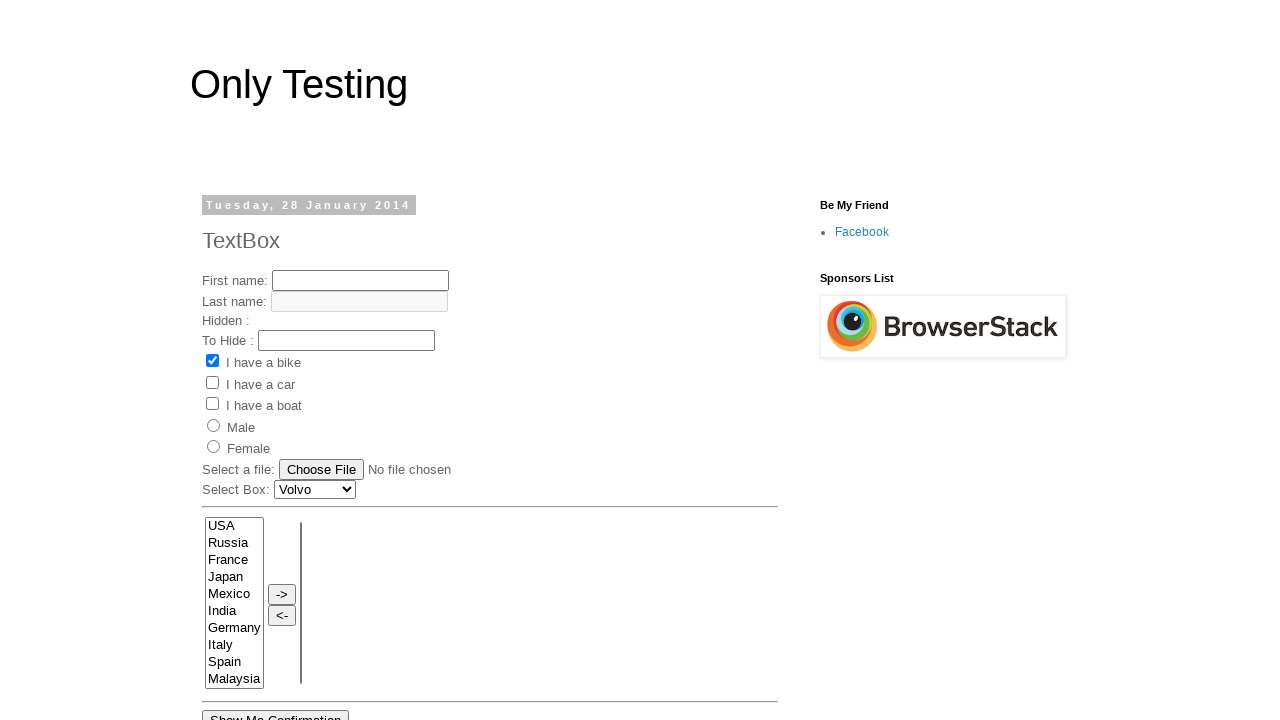

Filled first text field with 'My First Name' on #text1
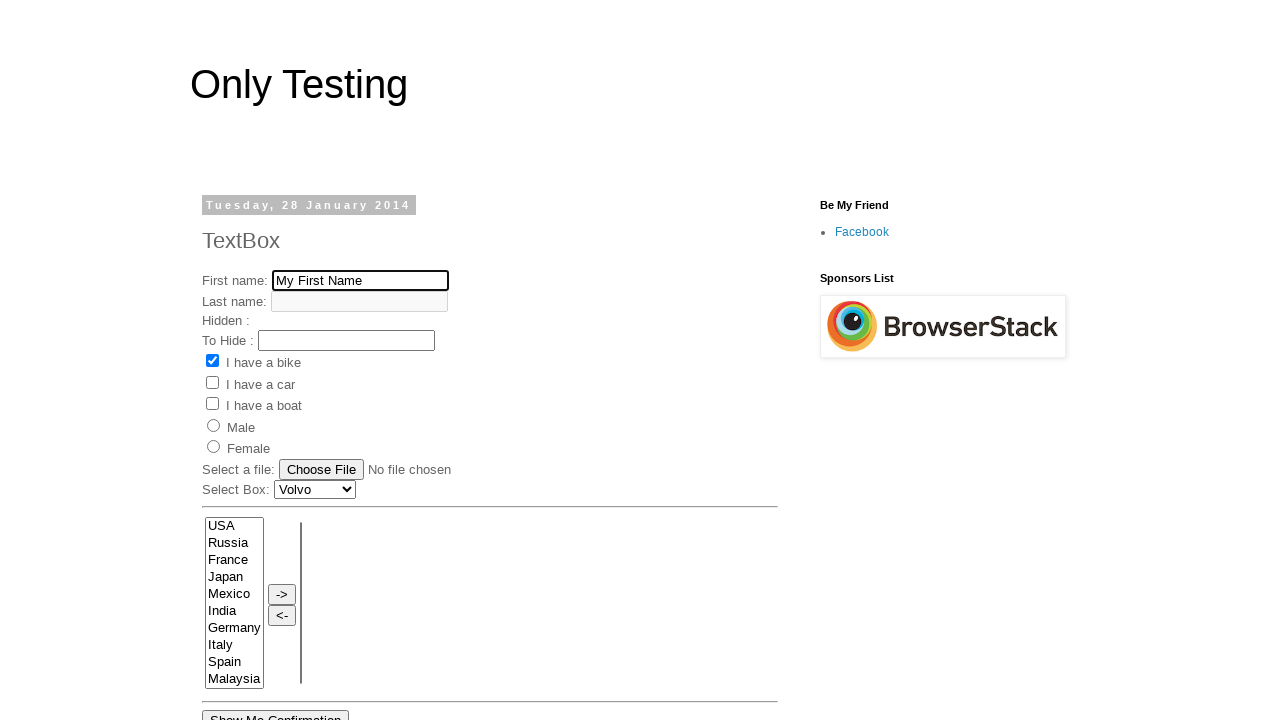

Selected multiple options (Italy, Mexico, Spain) from dropdown by value on select[name='FromLB']
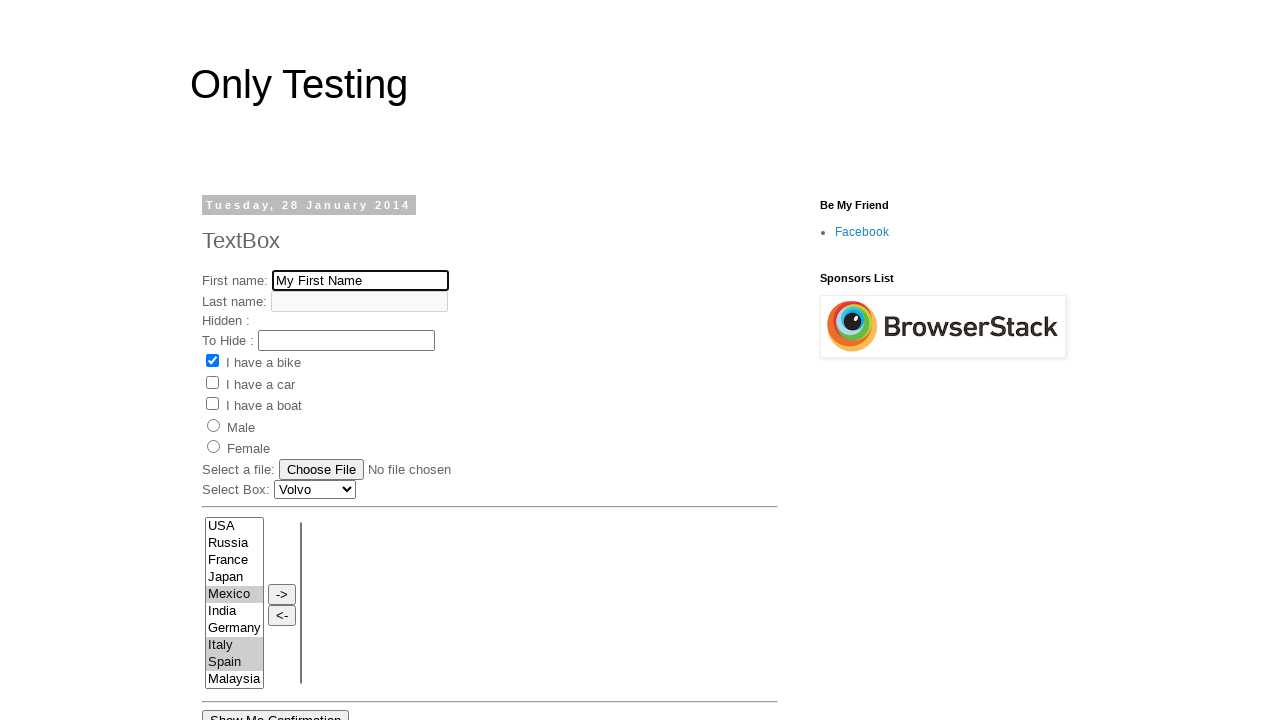

Clicked arrow button to move selected options at (282, 594) on input[value='->']
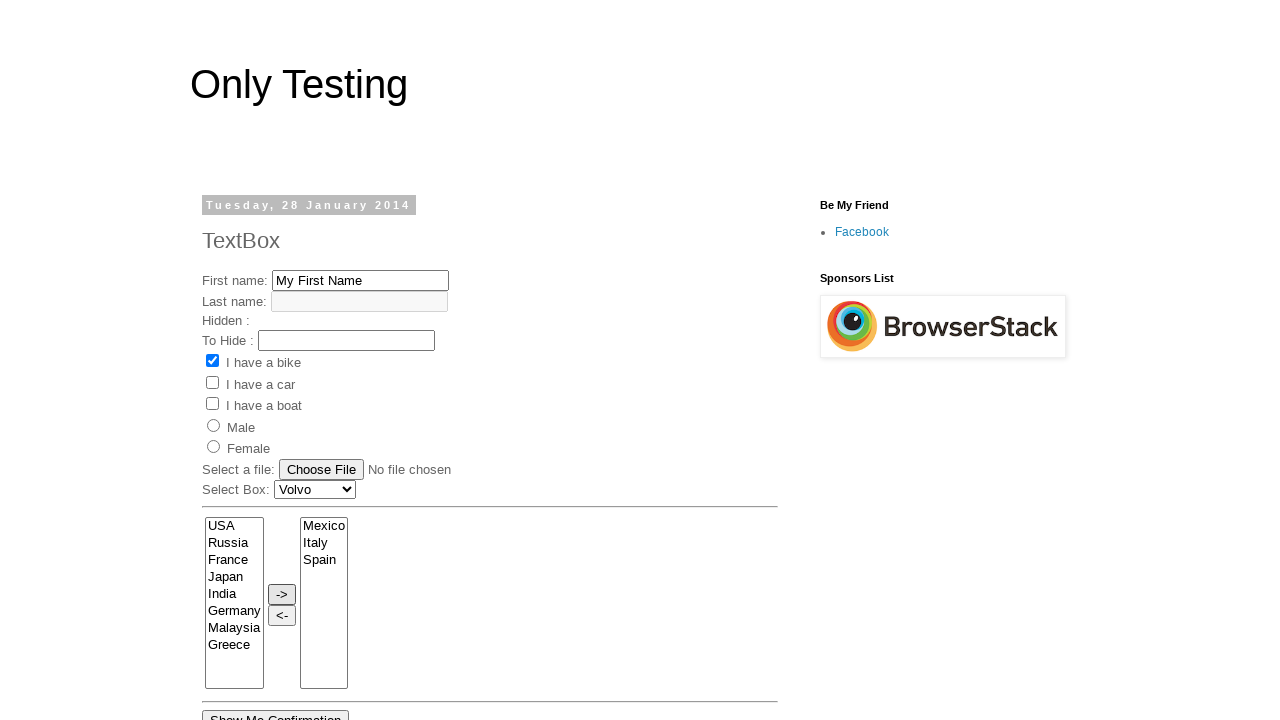

Waited for second text field to become visible
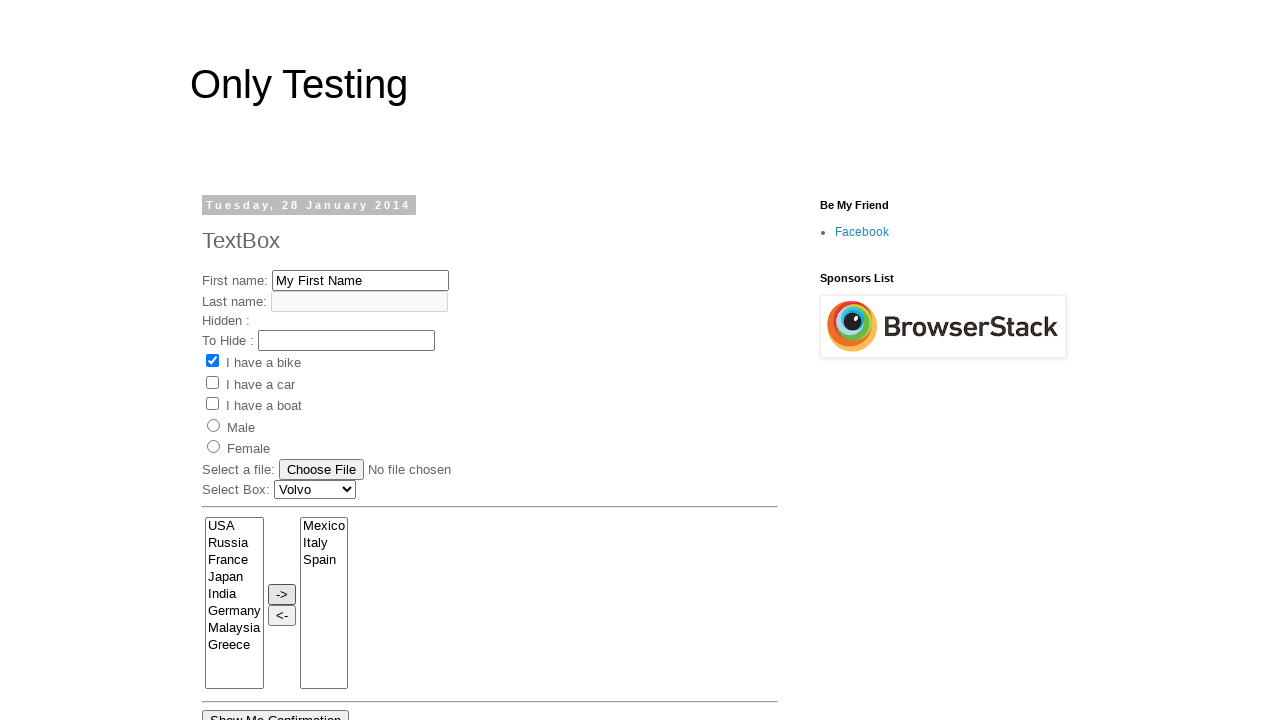

Retrieved all option elements from listbox
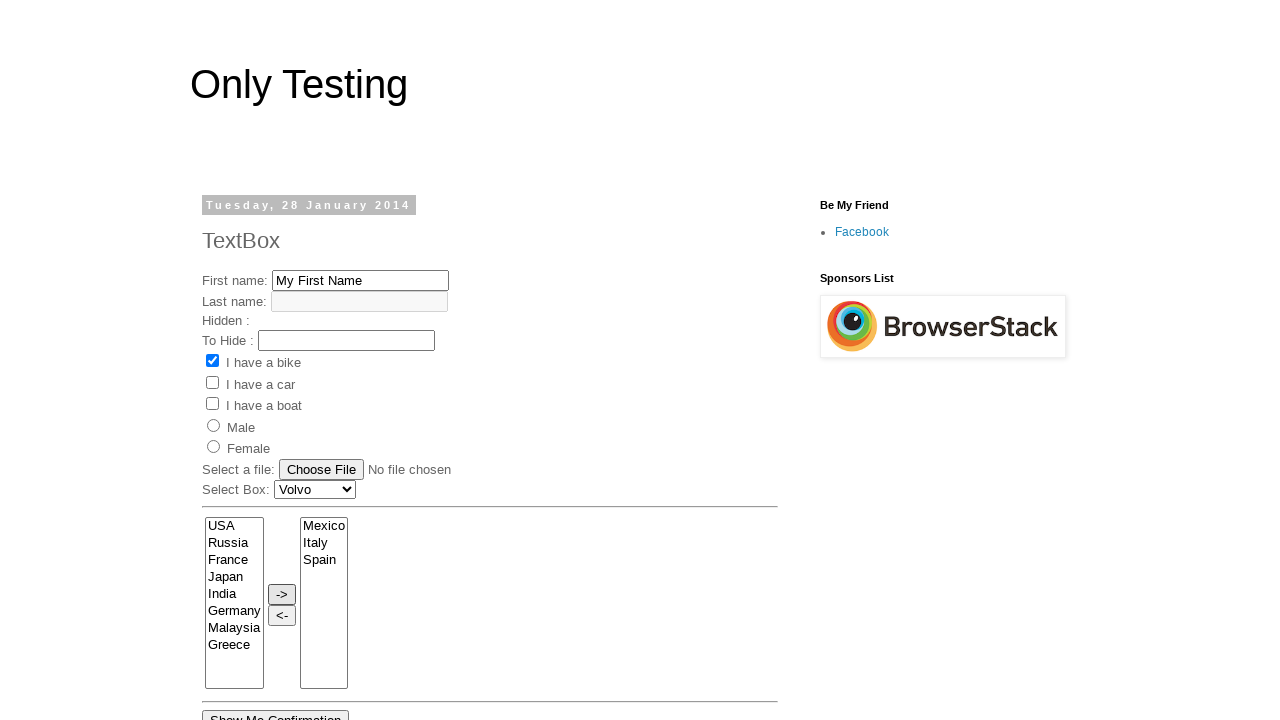

Retrieved value from option at index 0
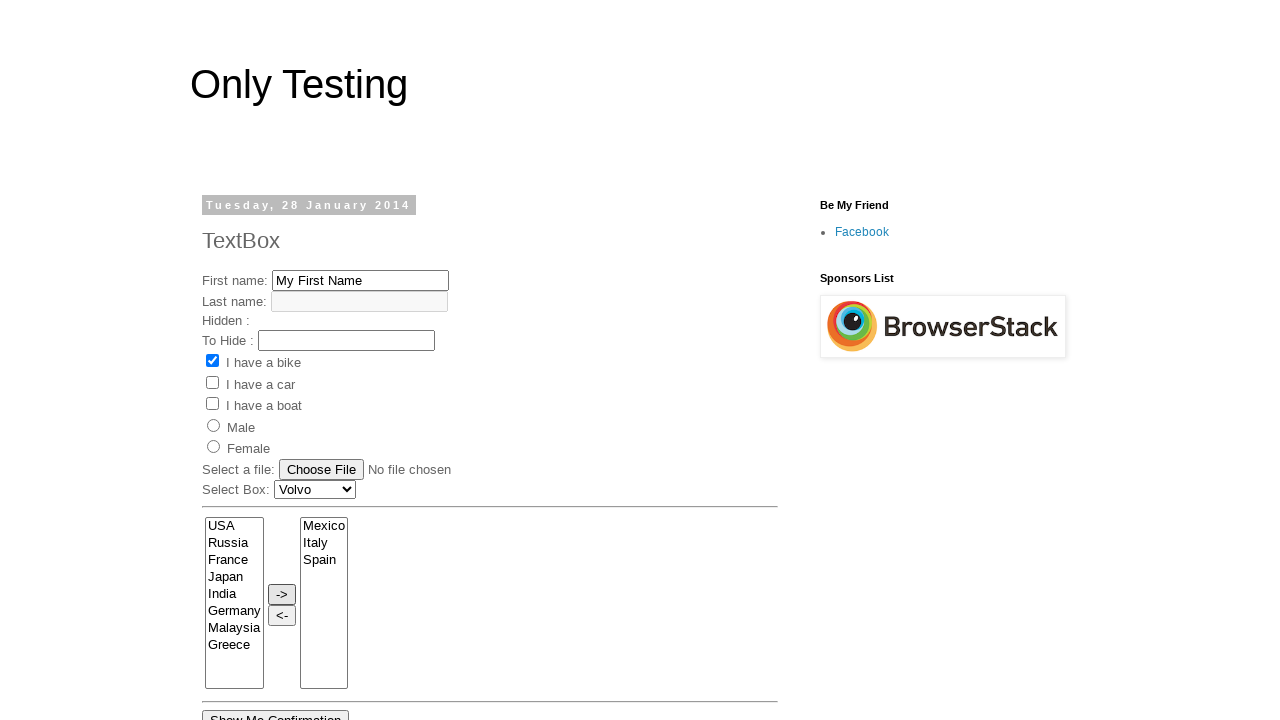

Retrieved value from option at index 3
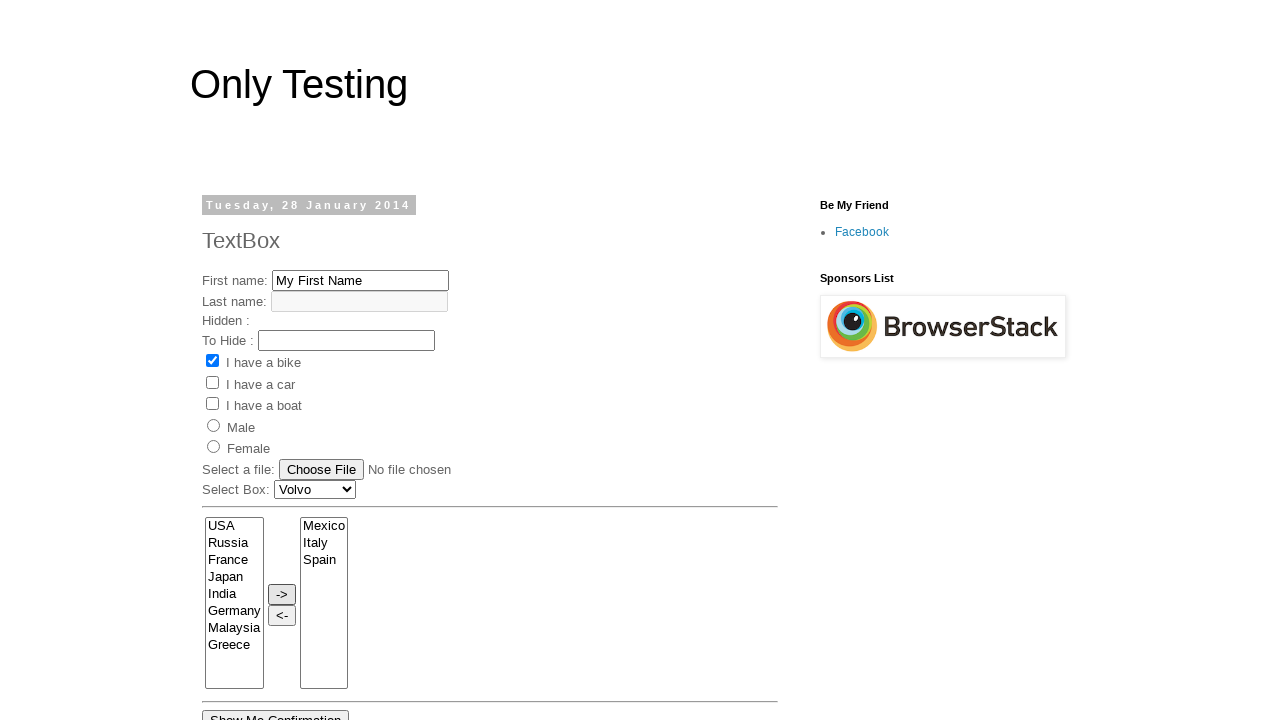

Selected options by index (indices 0 and 3) on select[name='FromLB']
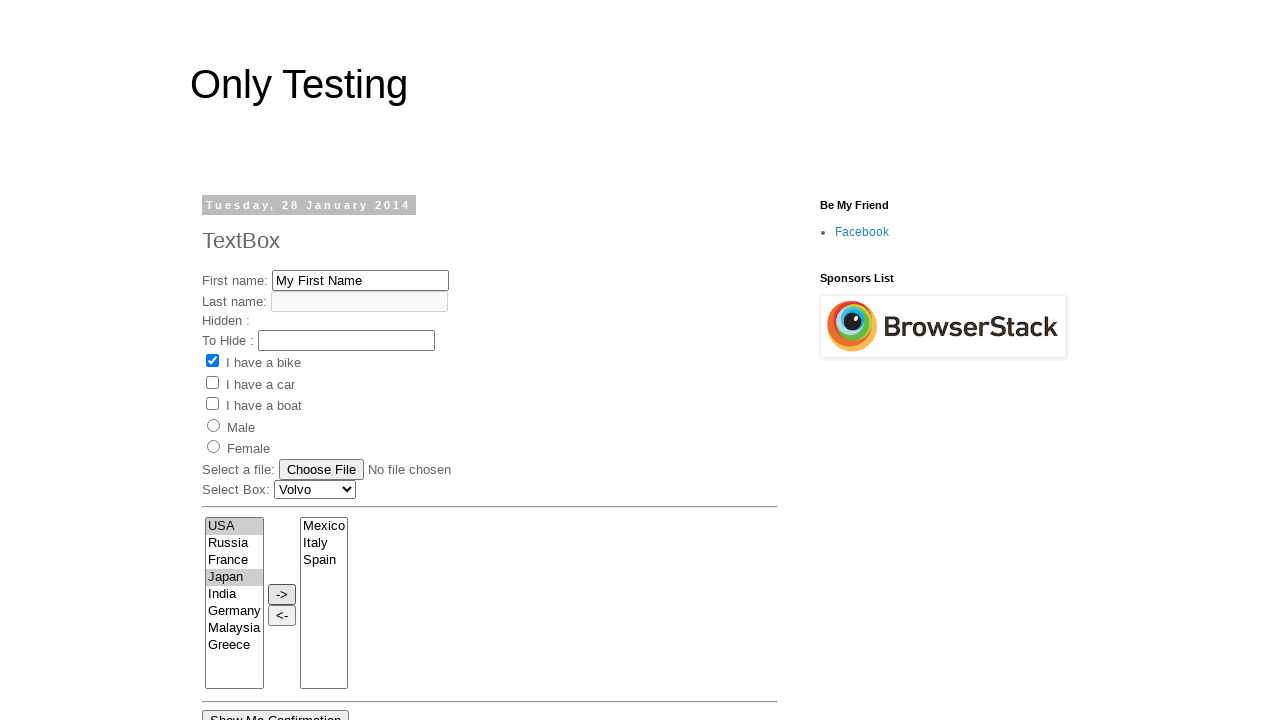

Clicked arrow button again to move index-selected options at (282, 594) on input[value='->']
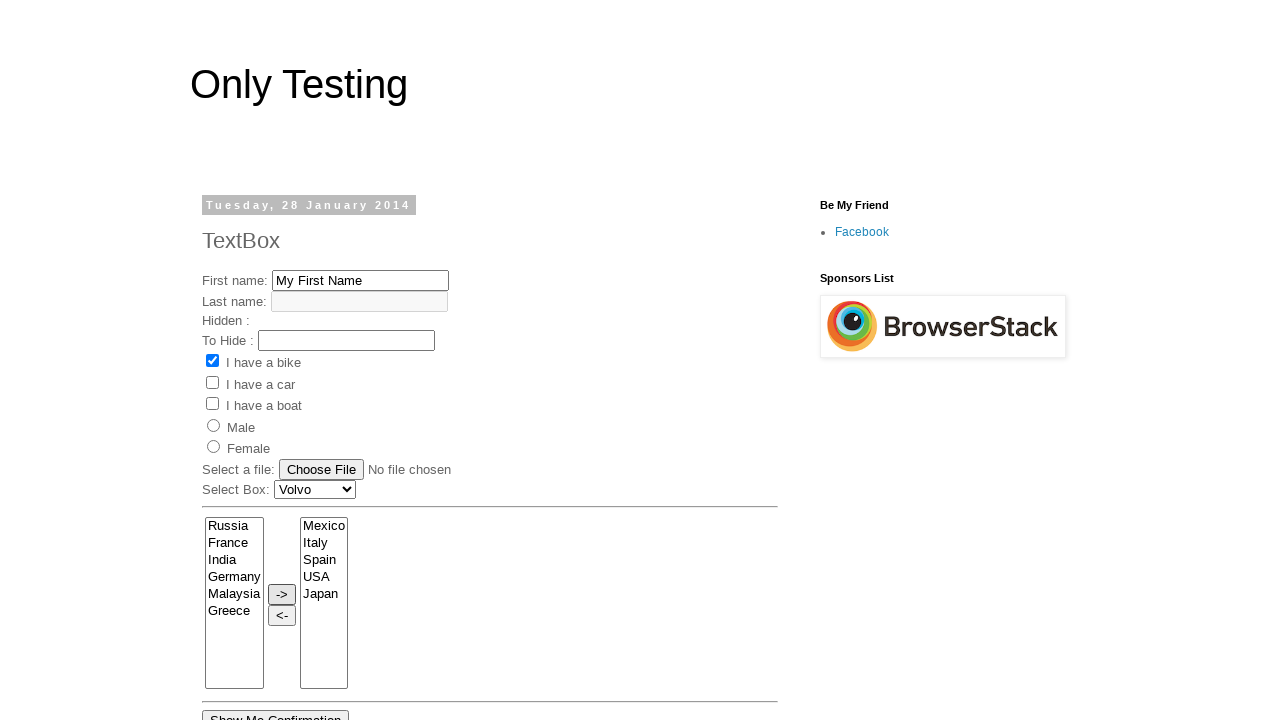

Deselected all options from listbox on select[name='FromLB']
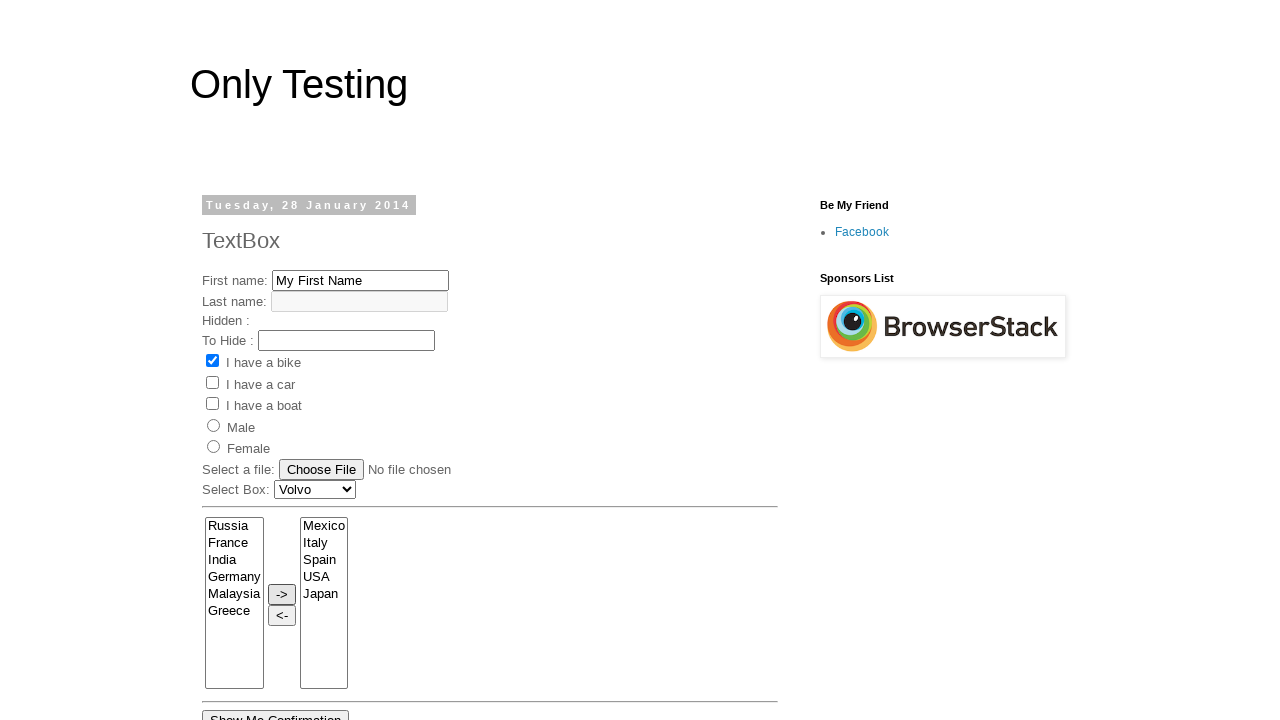

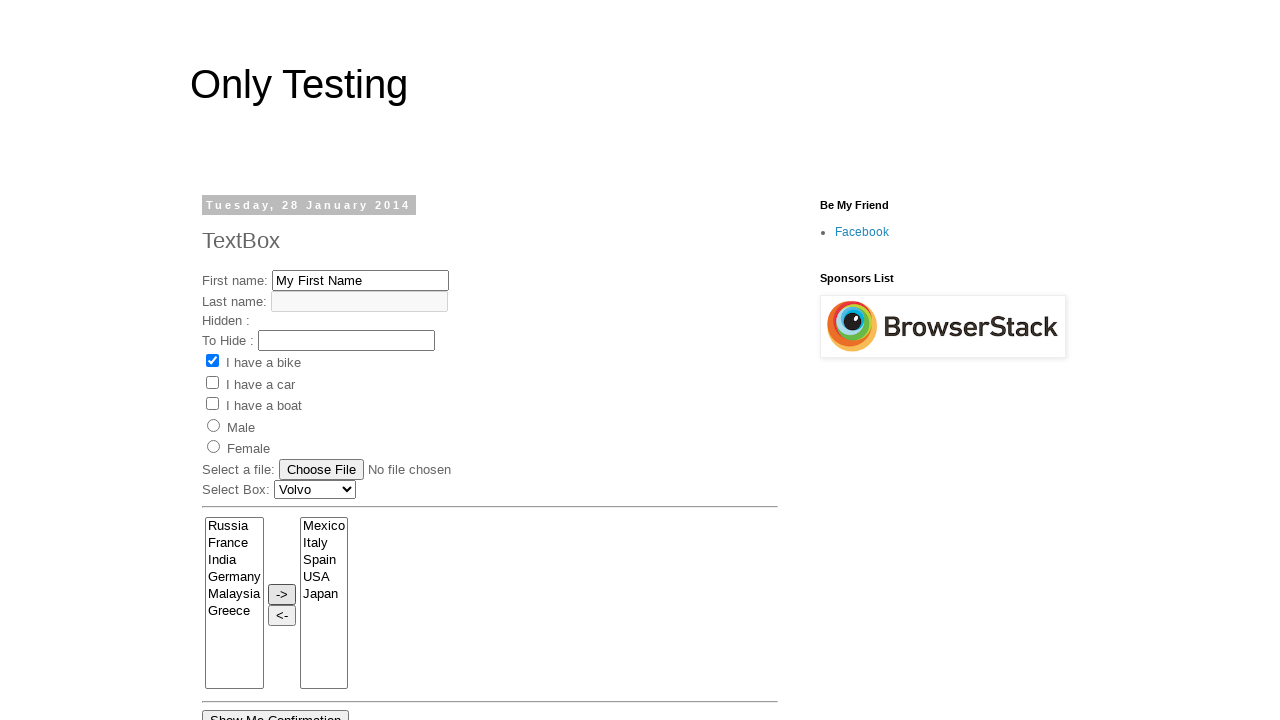